Navigates to testotomasyonu.com homepage and verifies the URL is correct

Starting URL: https://www.testotomasyonu.com

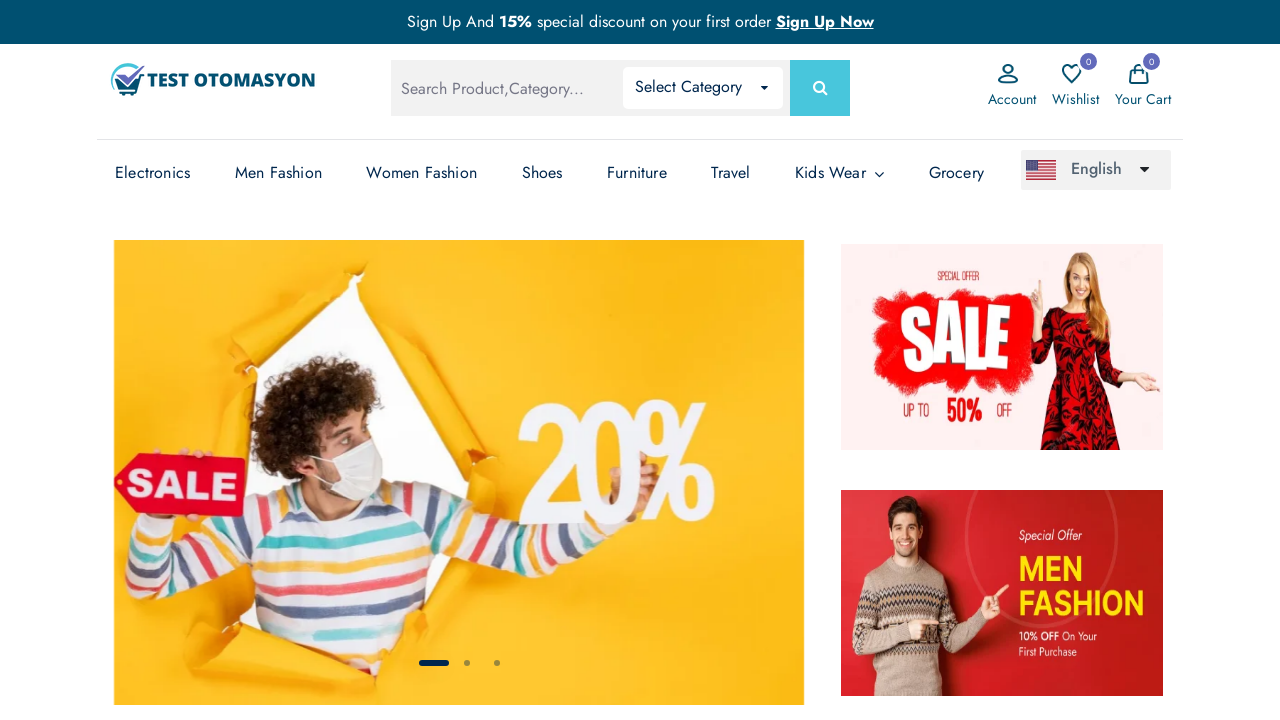

Verified homepage URL is correct (testotomasyonu.com)
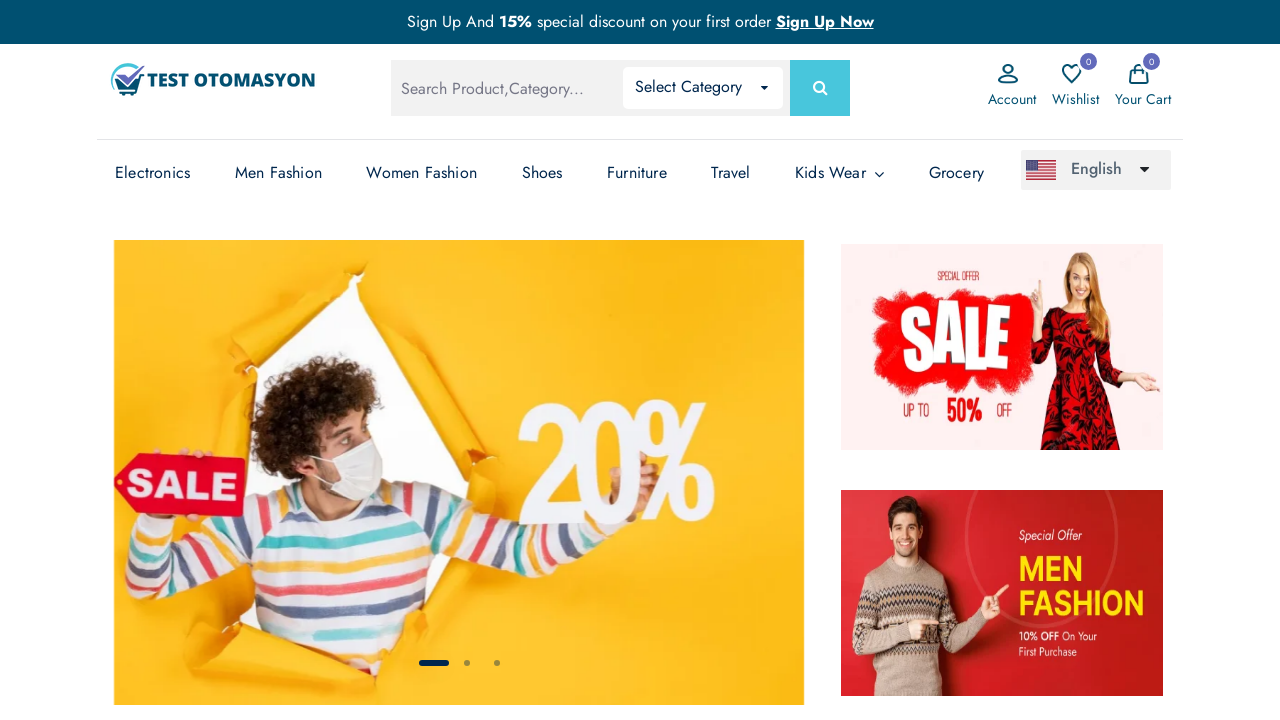

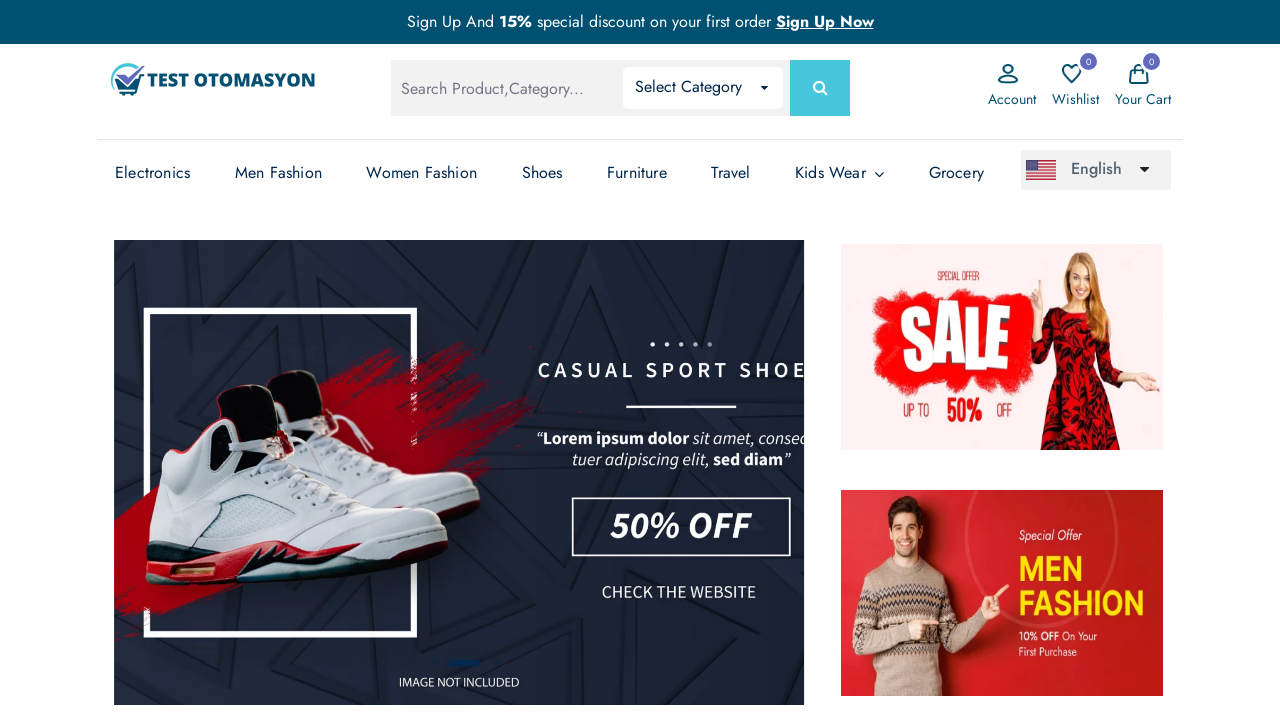